Navigates to Selenium test inputs page and verifies that the email input element is displayed

Starting URL: https://www.selenium.dev/selenium/web/inputs.html

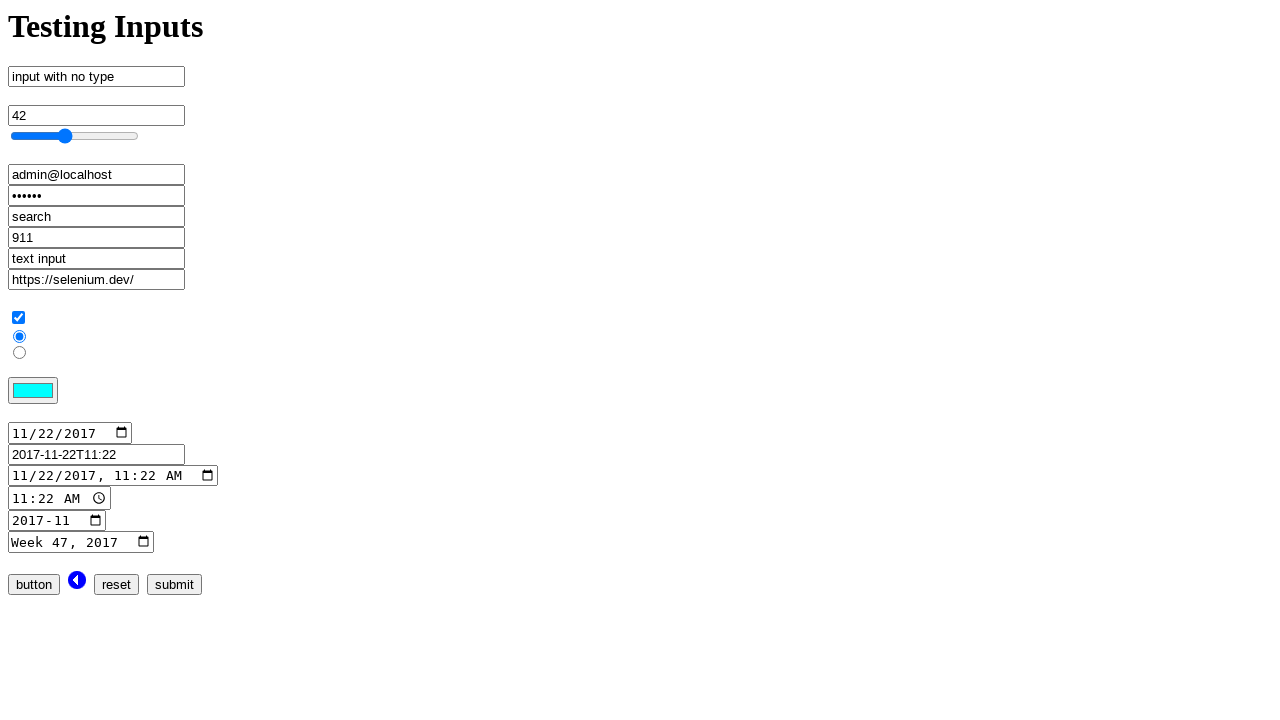

Navigated to Selenium test inputs page
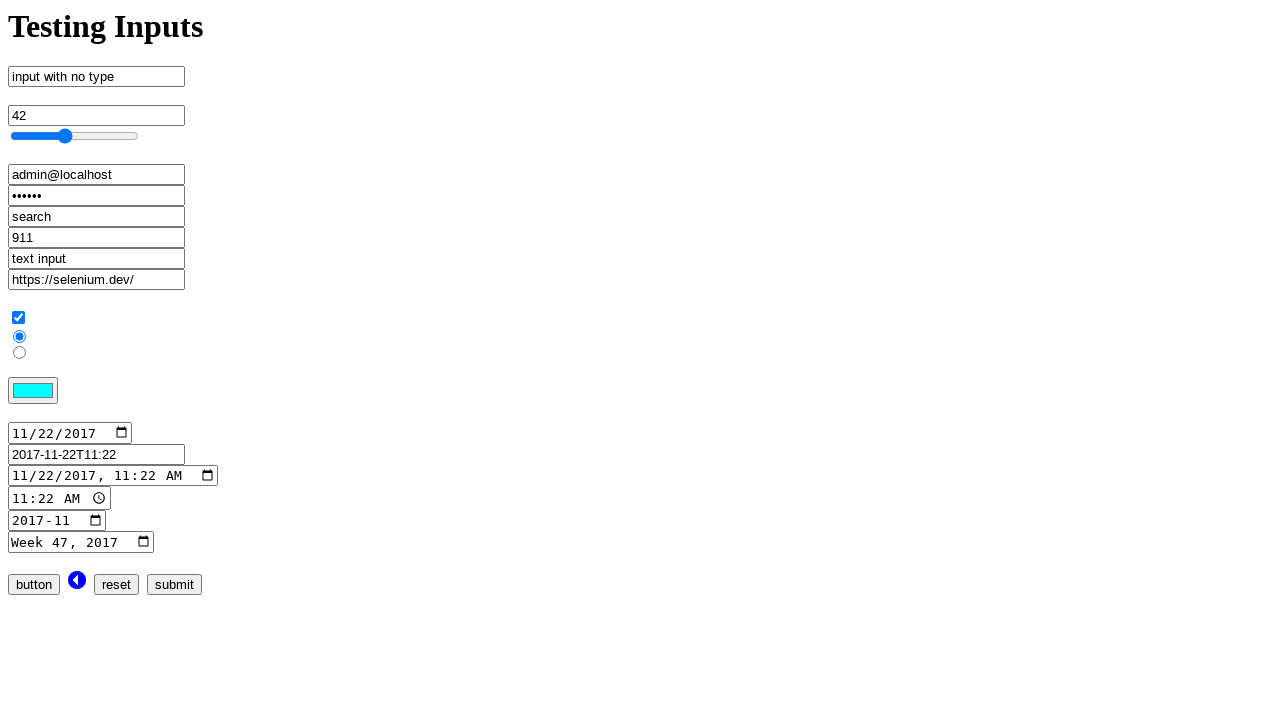

Located email input element
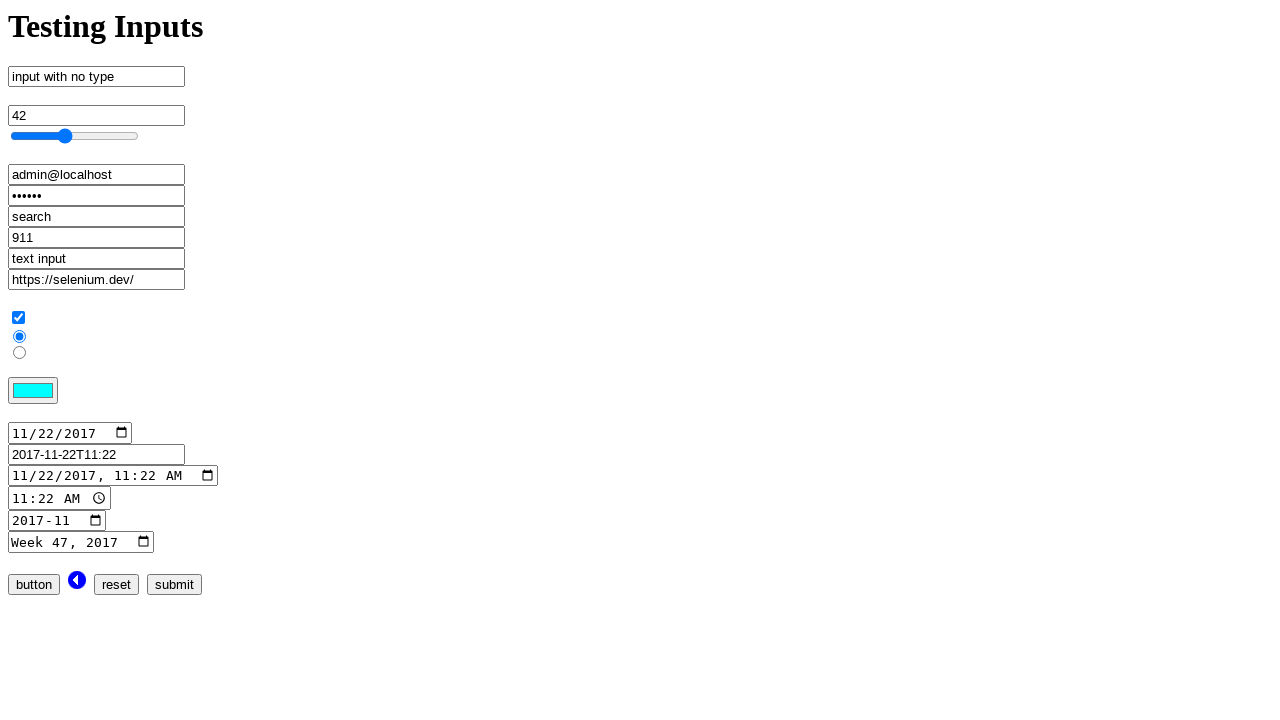

Verified that email input element is displayed
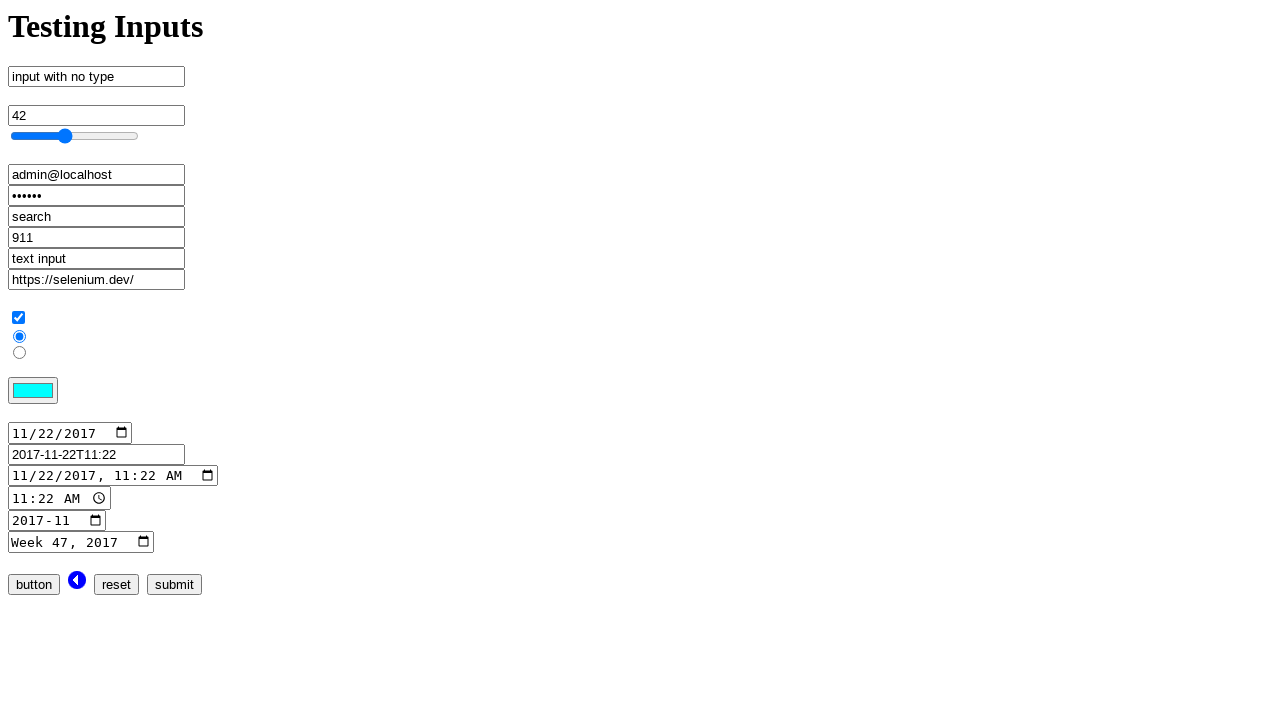

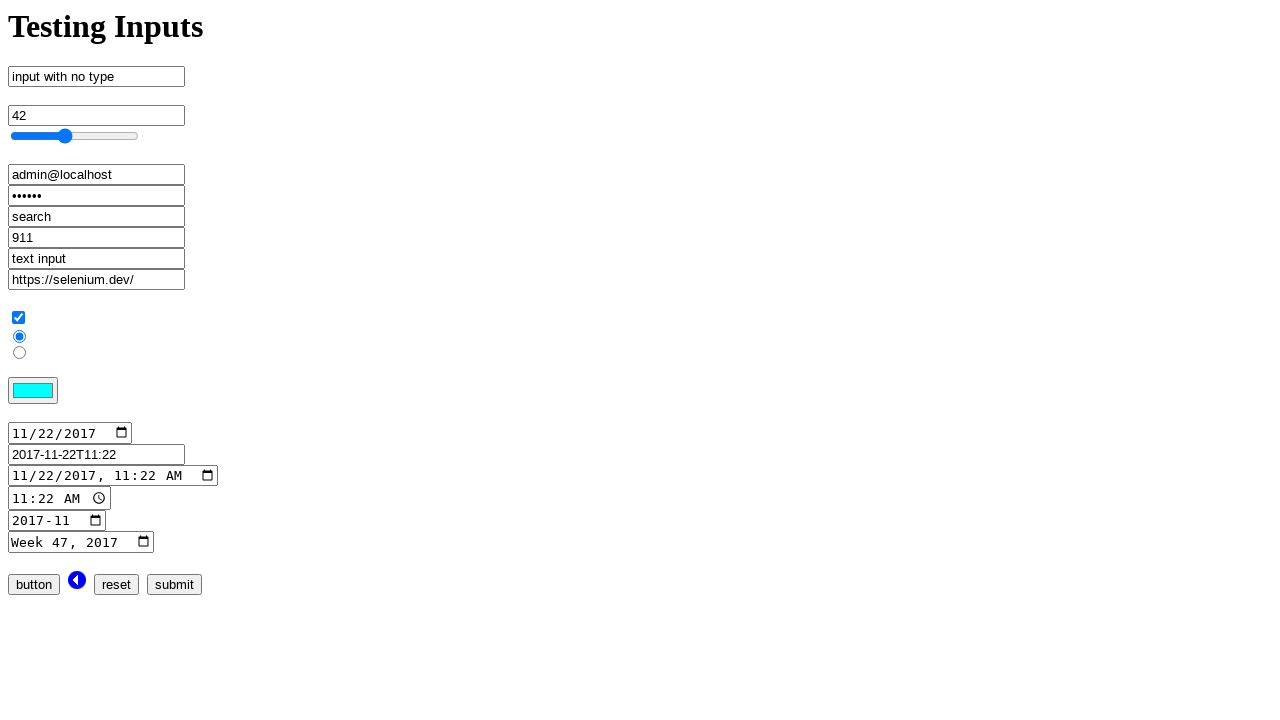